Tests hover functionality by hovering over three images and verifying that the corresponding user names become visible when each image is hovered.

Starting URL: https://practice.cydeo.com/hovers

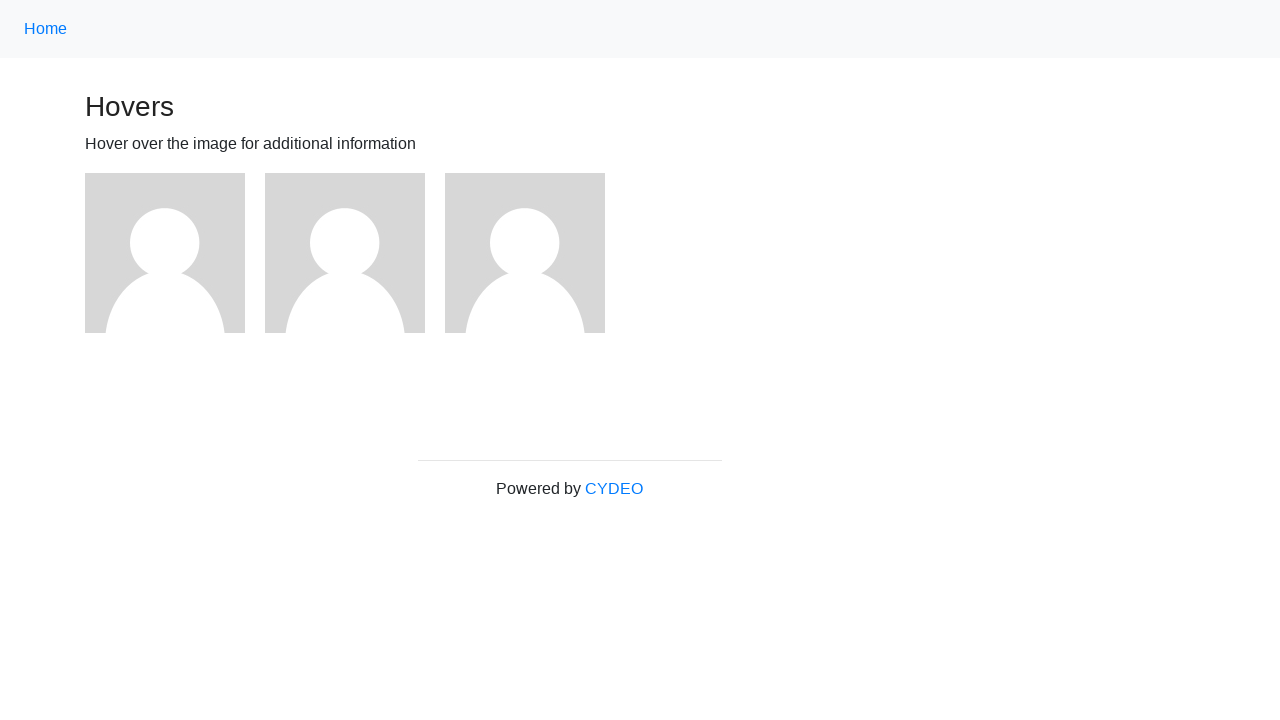

Located first image element
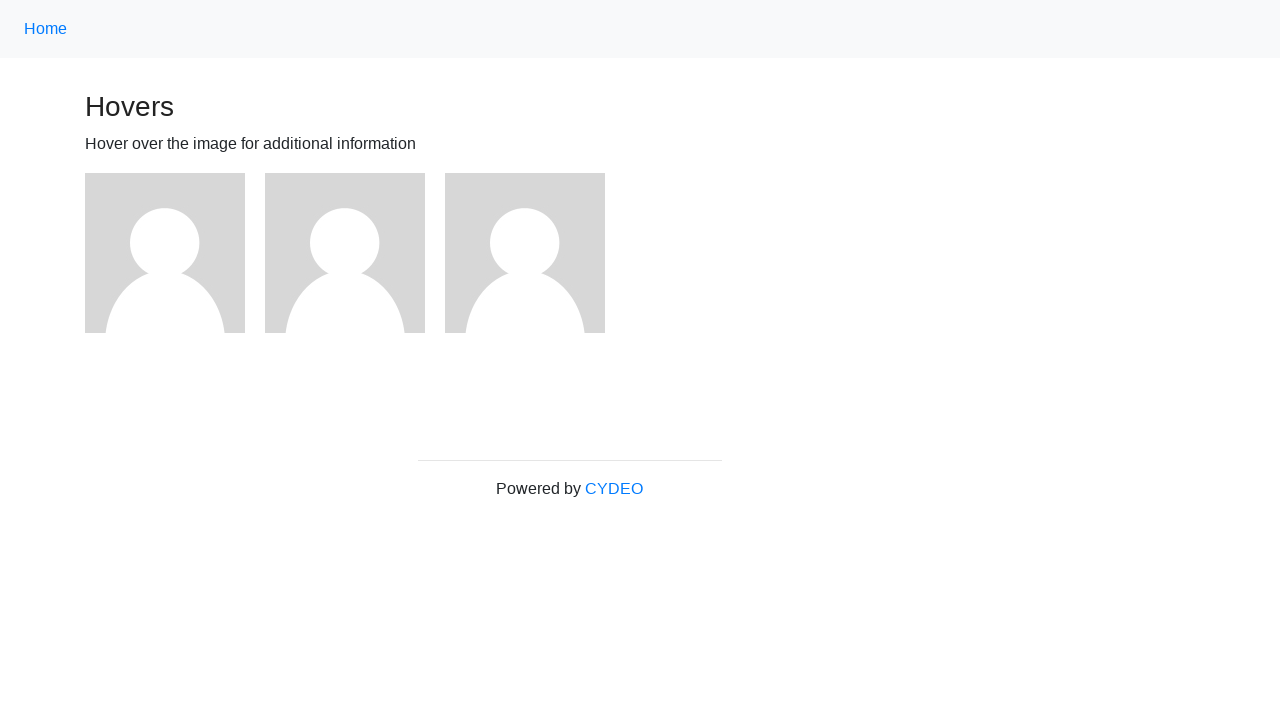

Located second image element
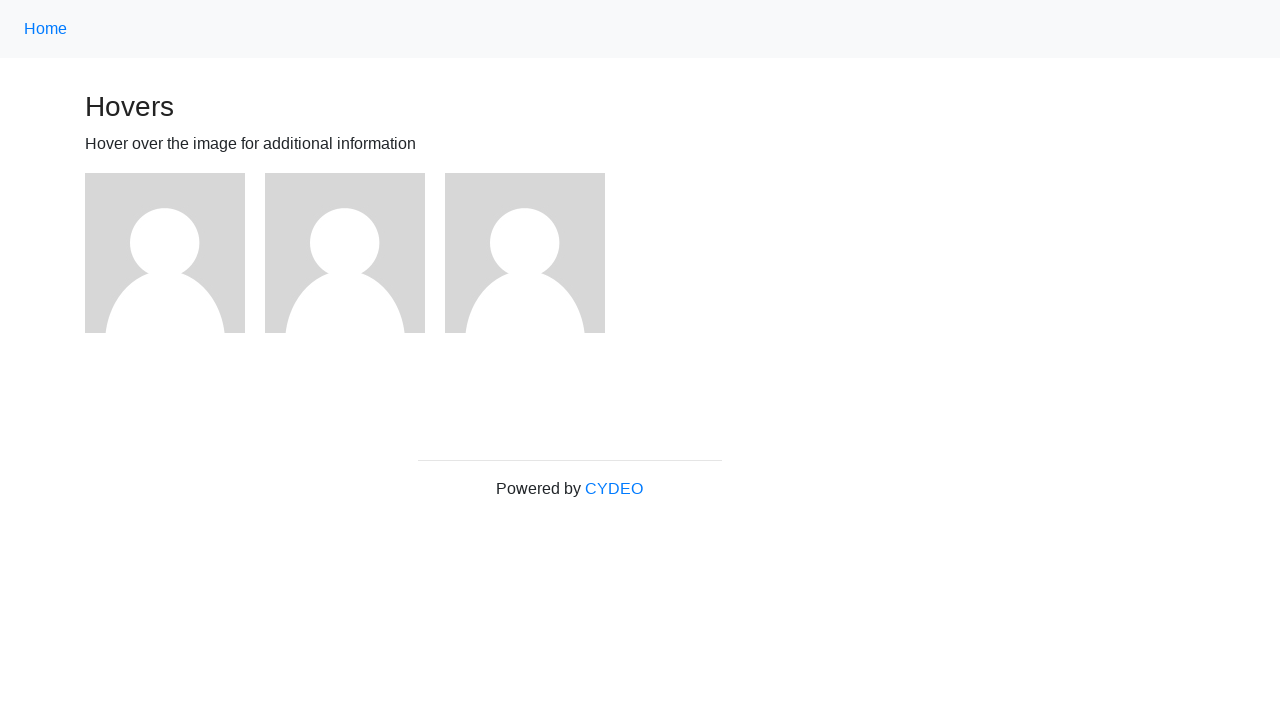

Located third image element
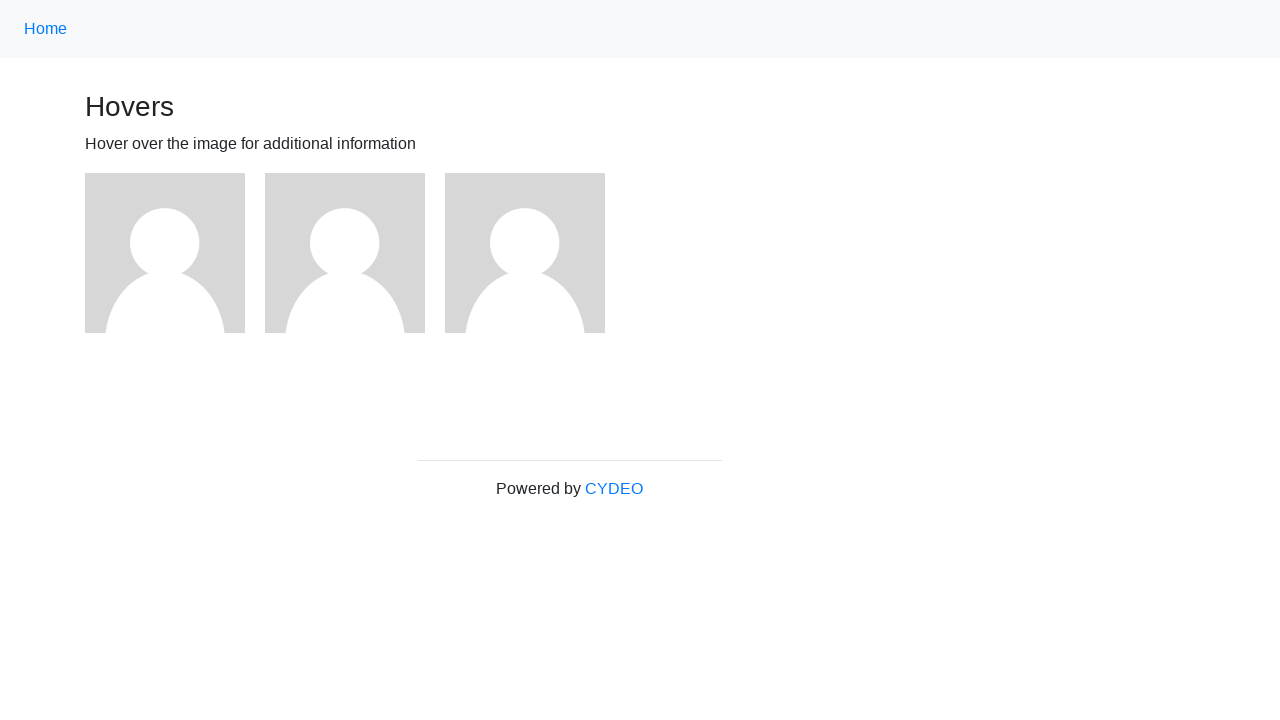

Located user1 name element
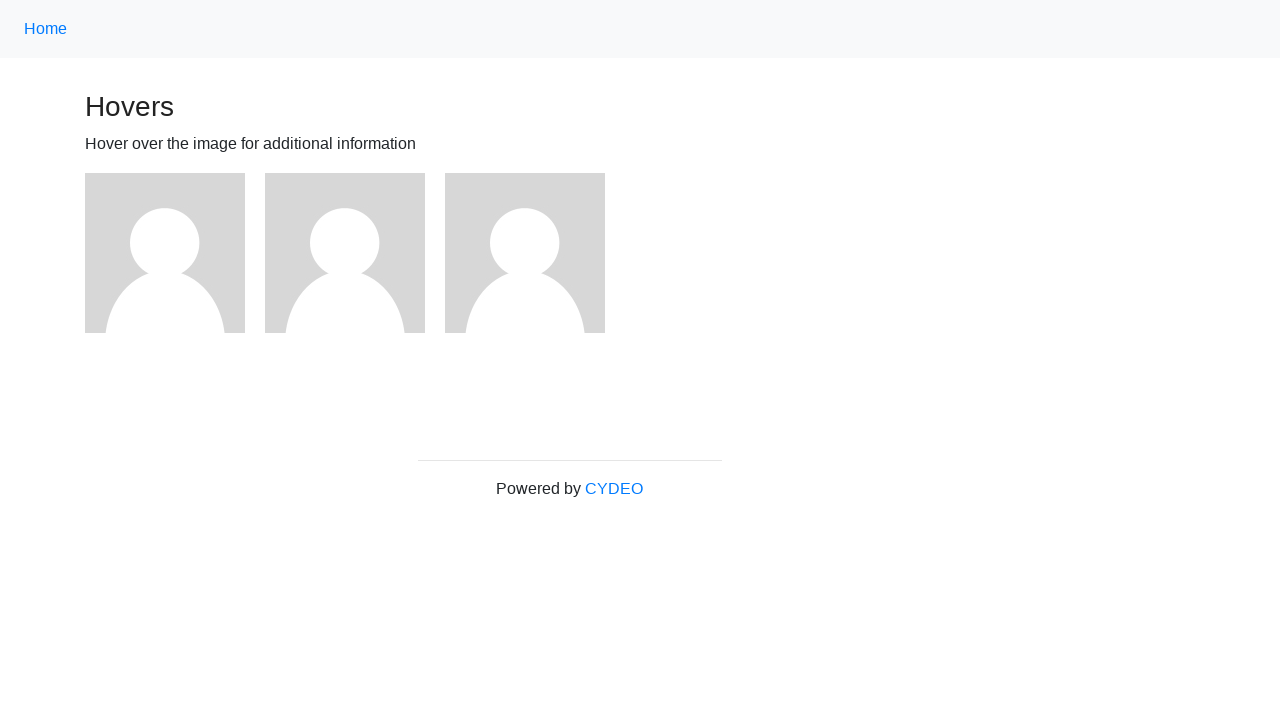

Located user2 name element
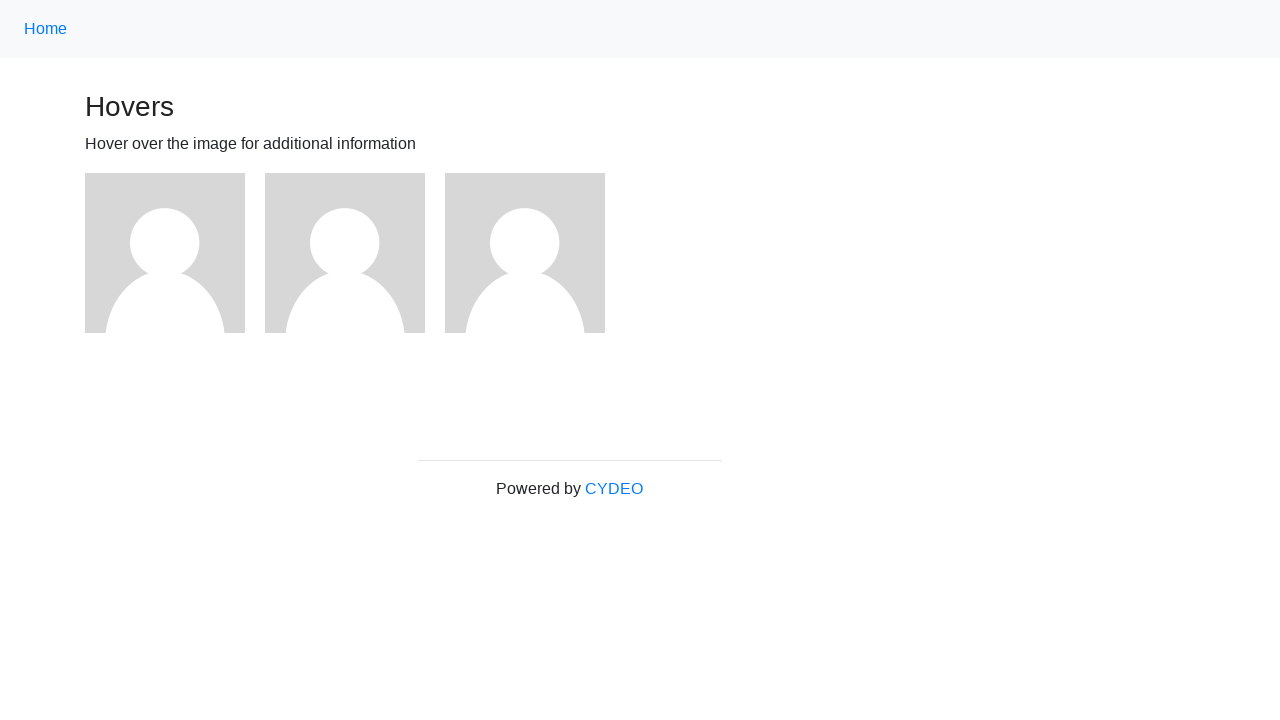

Located user3 name element
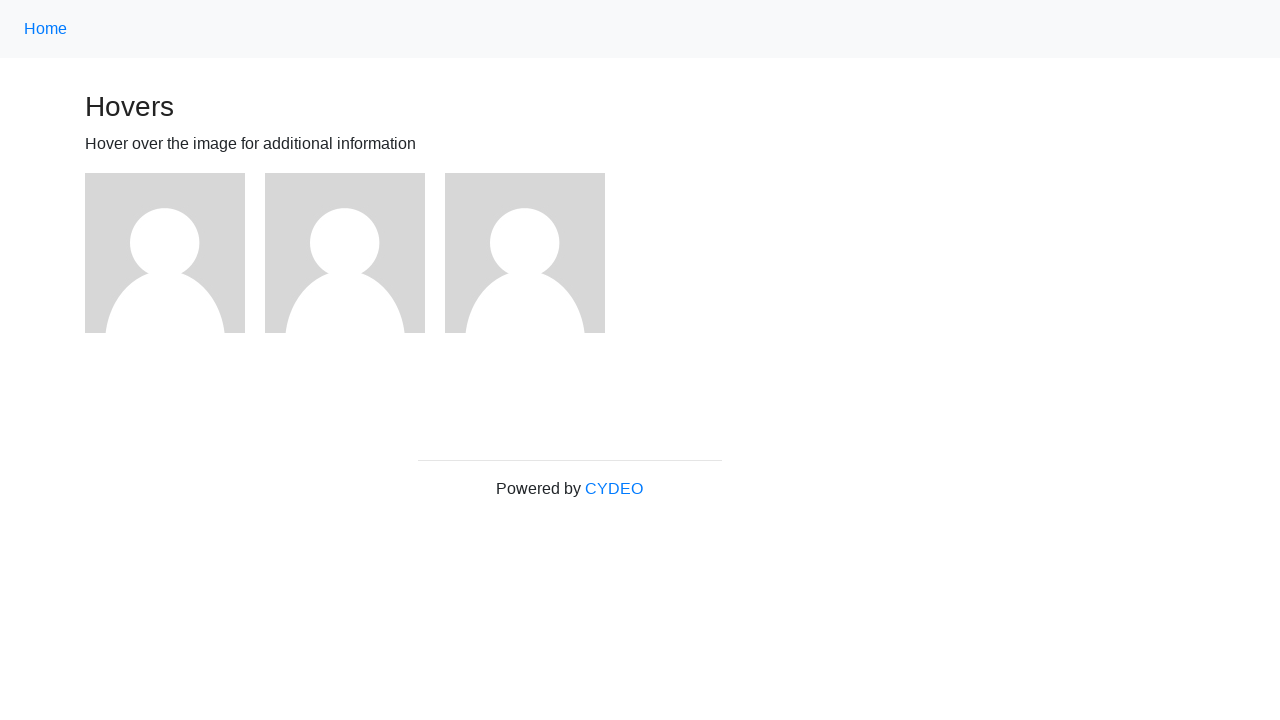

Hovered over first image at (165, 253) on (//img)[1]
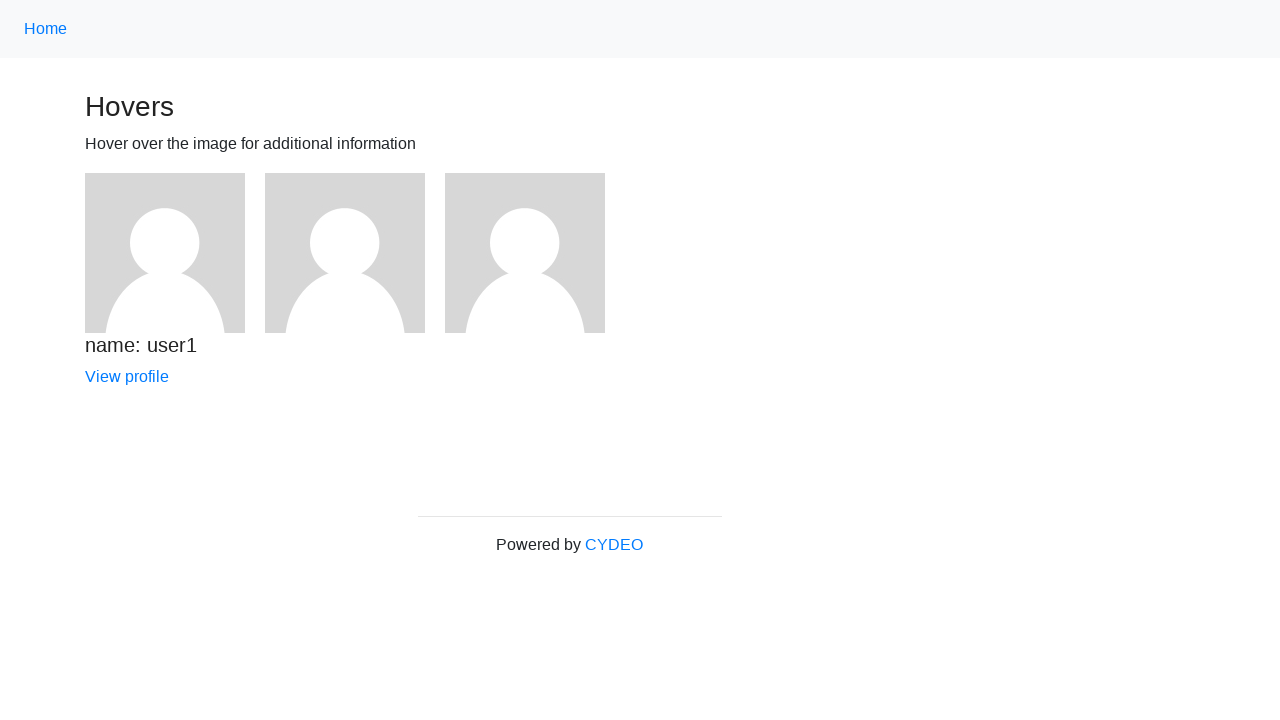

Verified user1 name is visible after hovering on first image
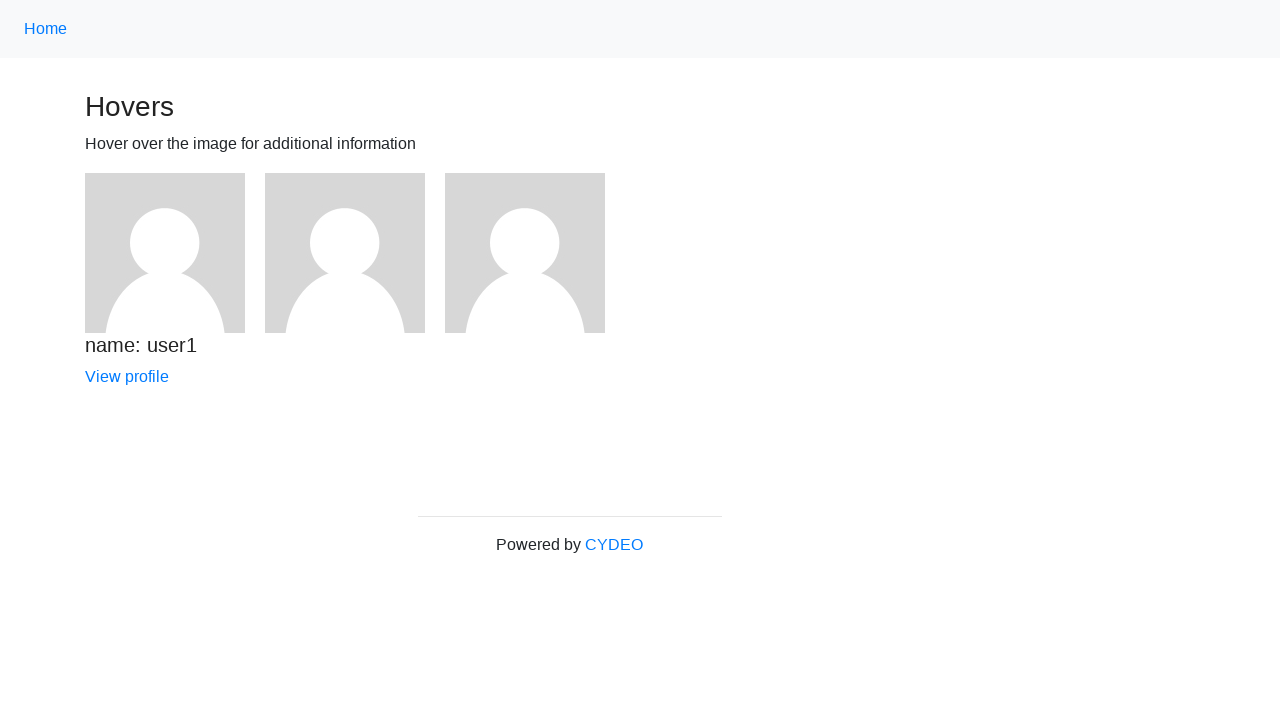

Hovered over second image at (345, 253) on (//img)[2]
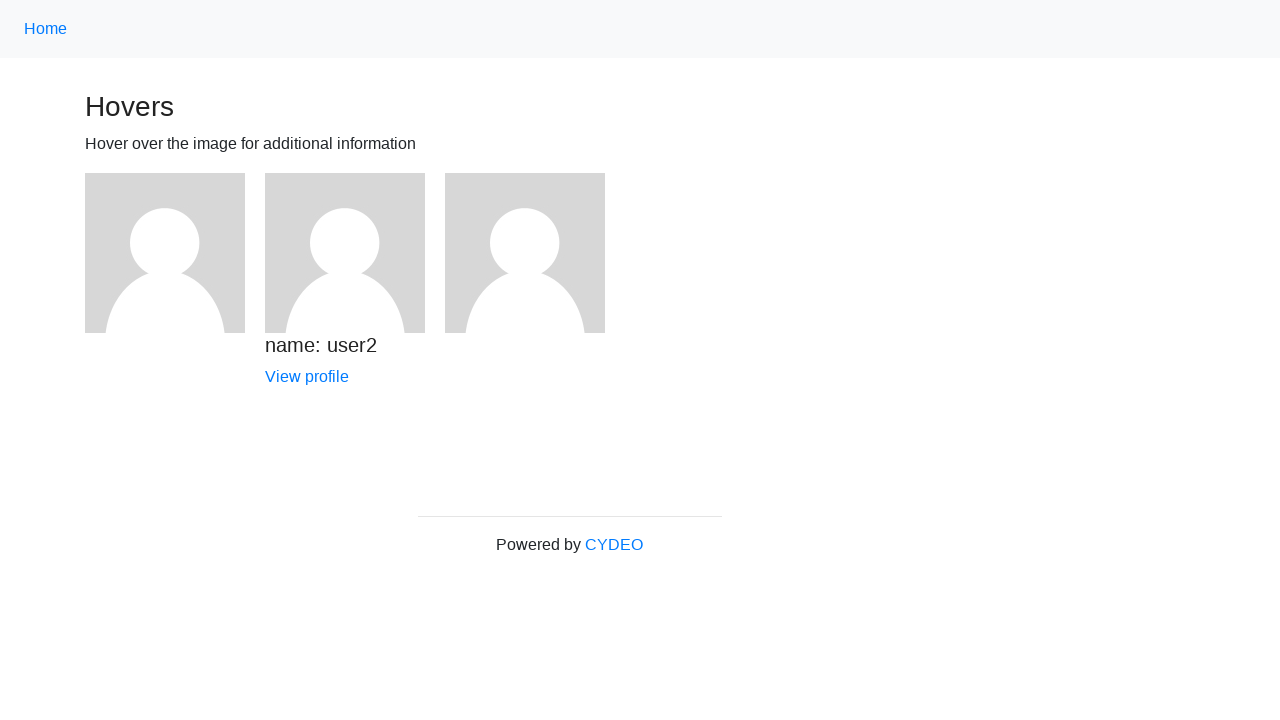

Verified user2 name is visible after hovering on second image
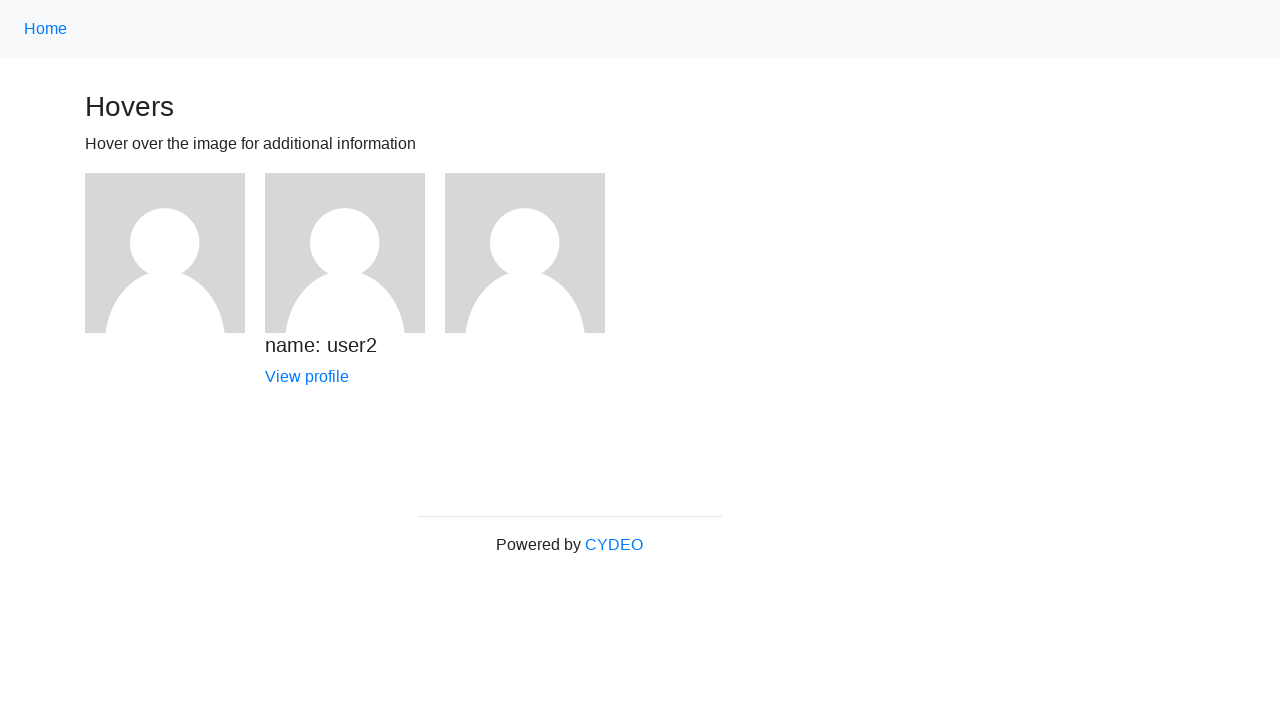

Hovered over third image at (525, 253) on (//img)[3]
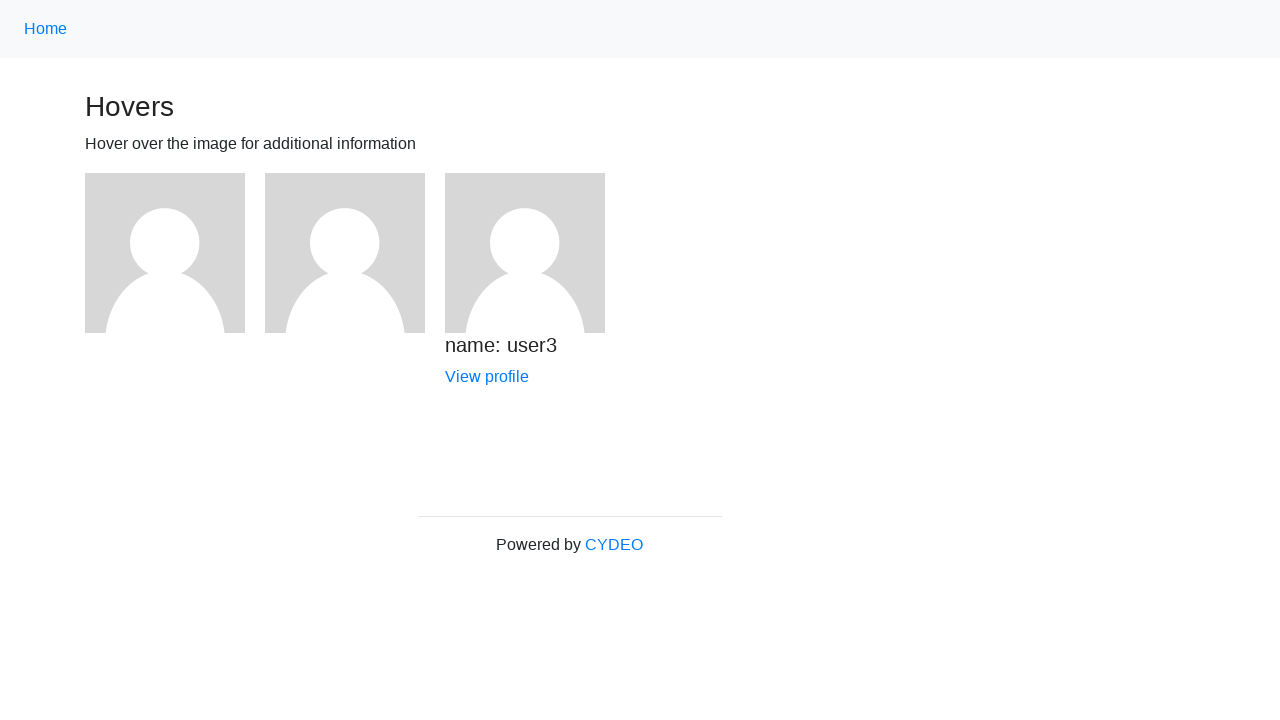

Verified user3 name is visible after hovering on third image
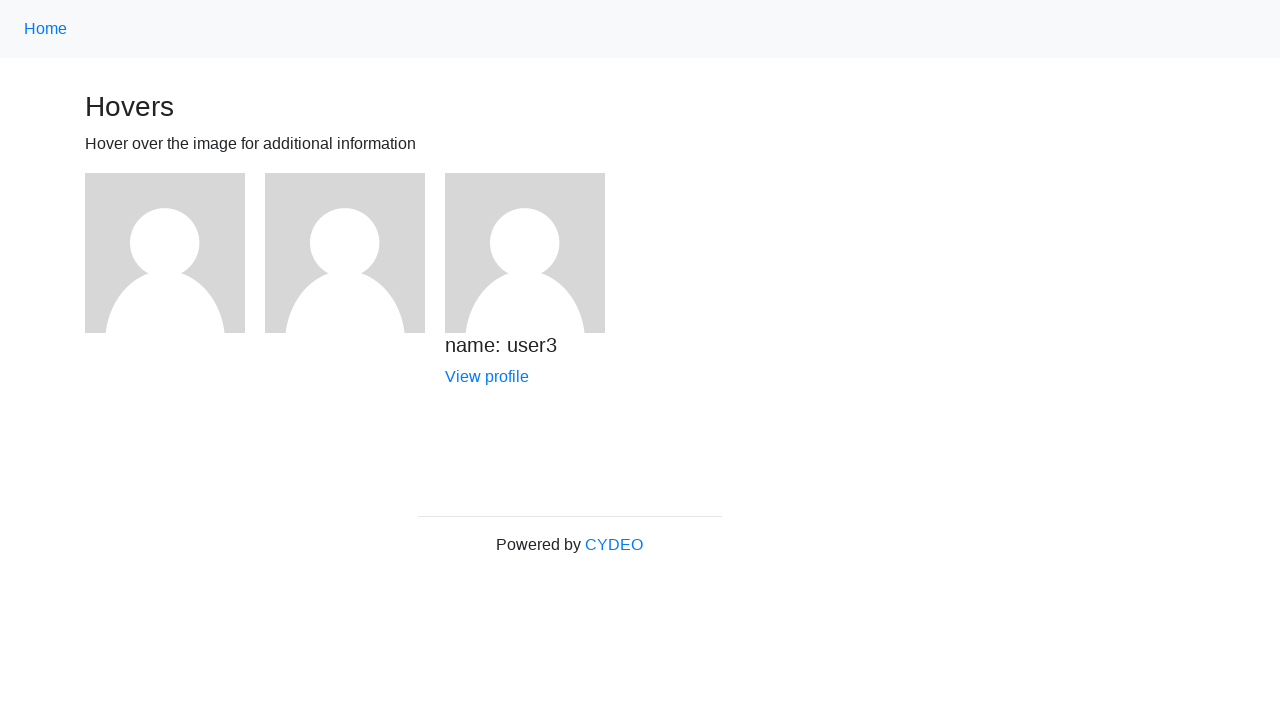

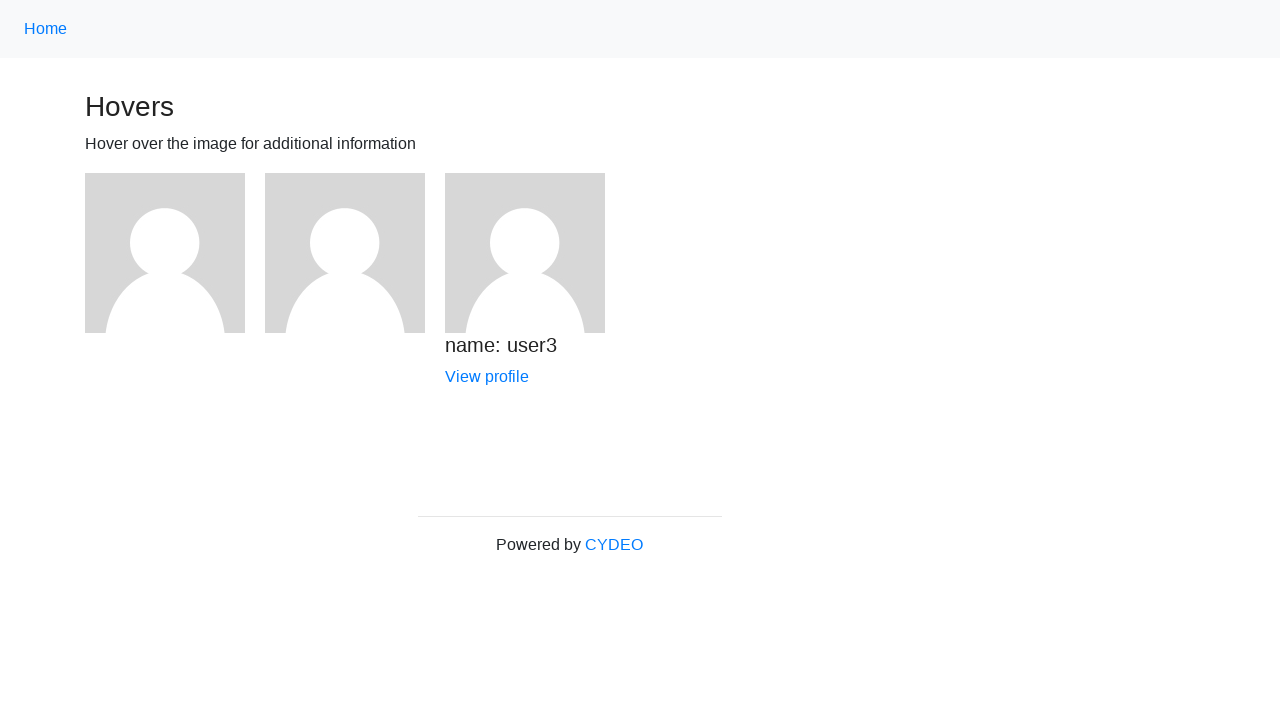